Tests the "Get Started" link on Playwright documentation site by clicking it and verifying the URL changes to the intro page

Starting URL: https://playwright.dev/

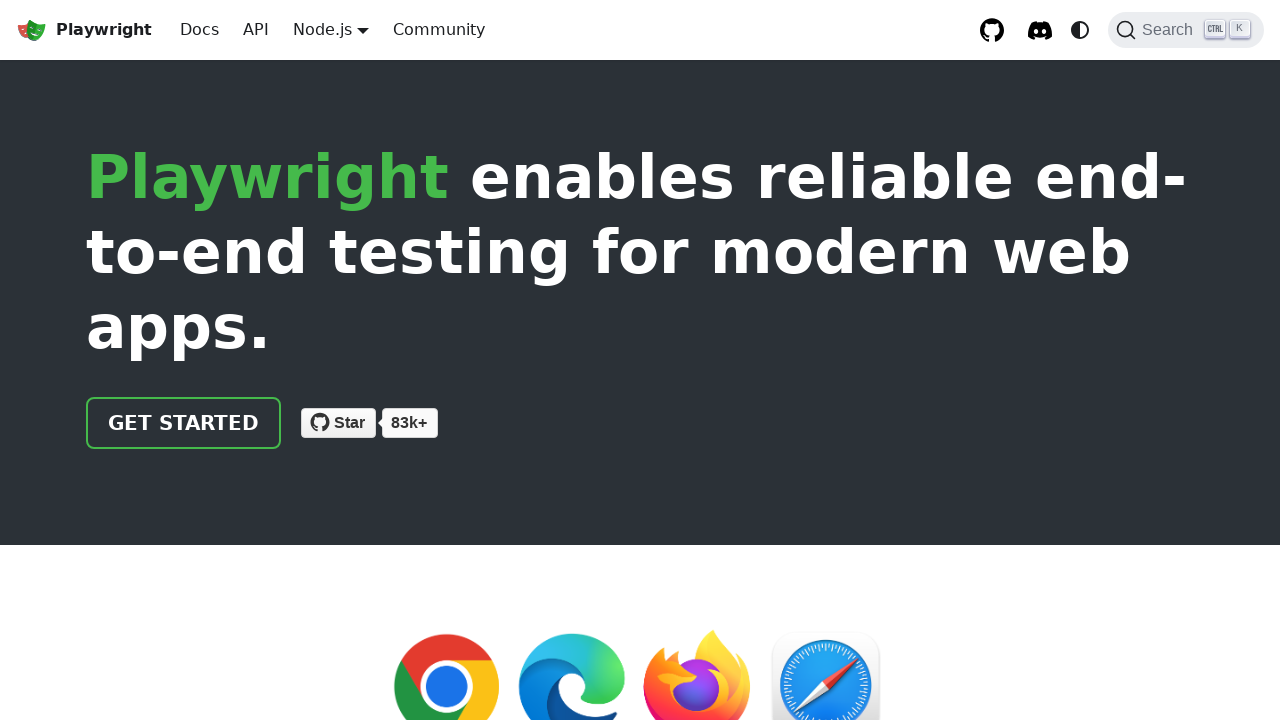

Navigated to Playwright documentation home page
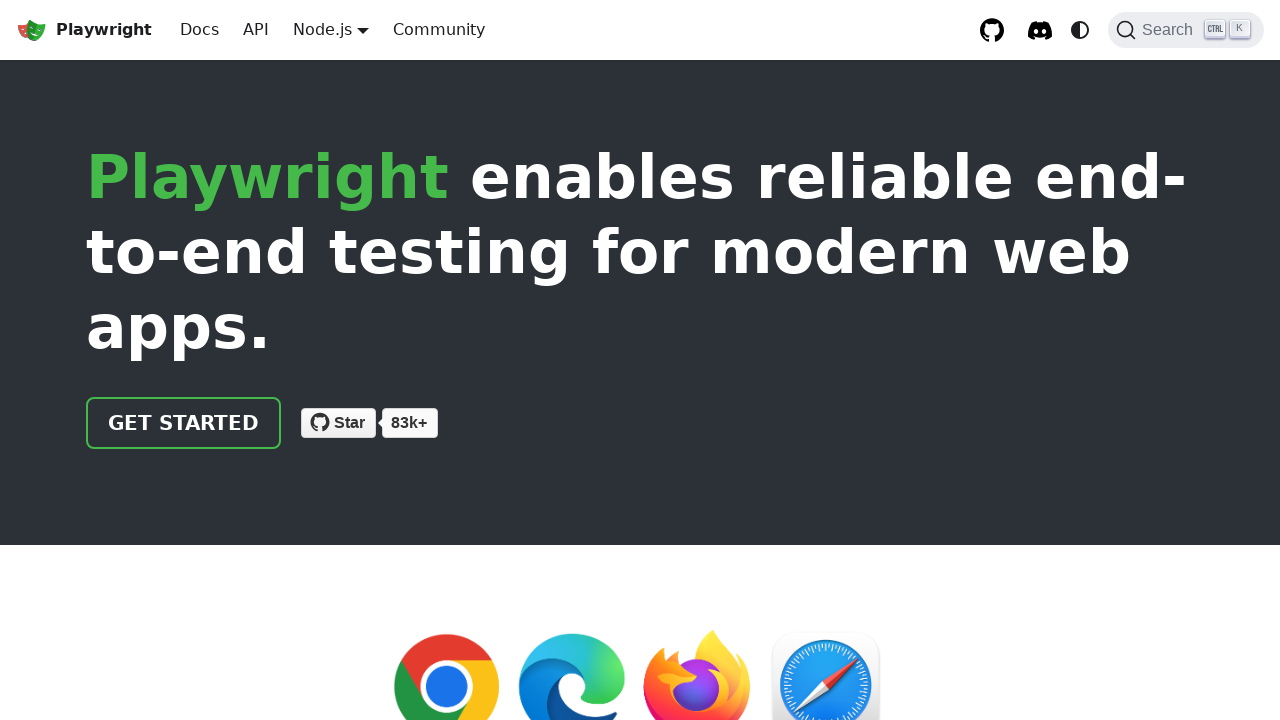

Clicked the 'Get Started' link at (184, 423) on internal:role=link[name="Get started"i]
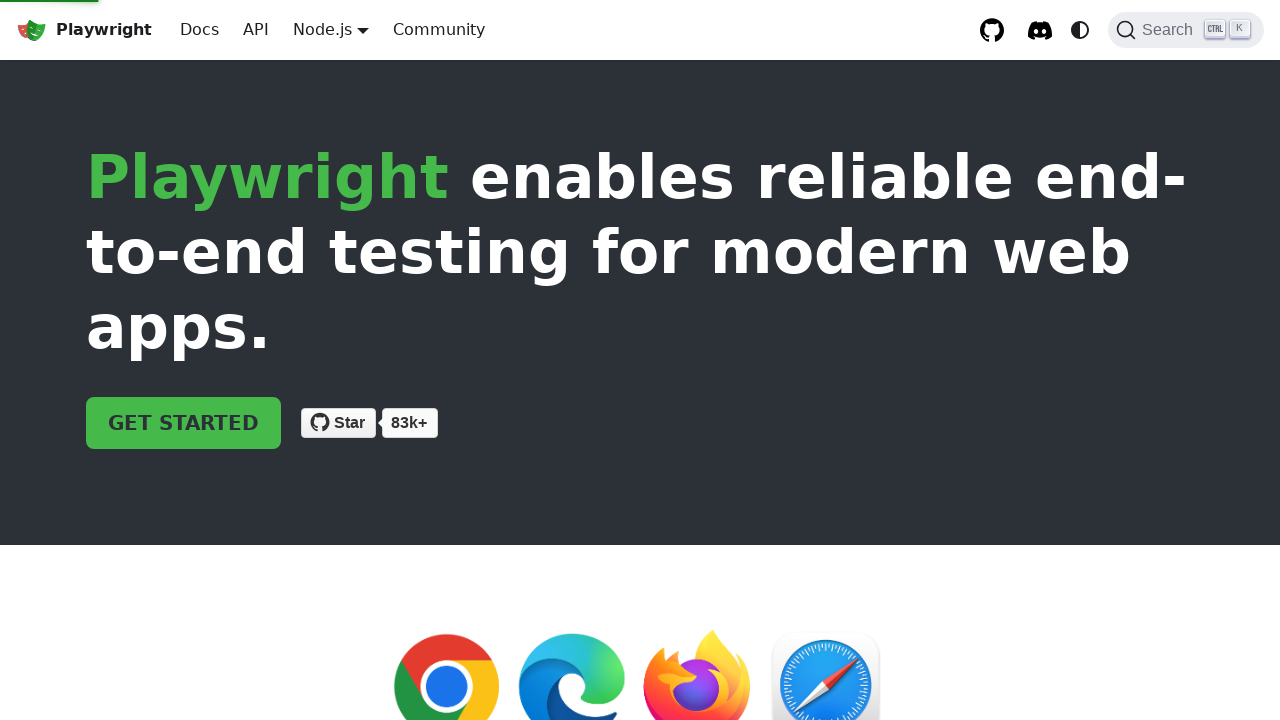

Navigation to intro page completed, URL verified to contain '/intro'
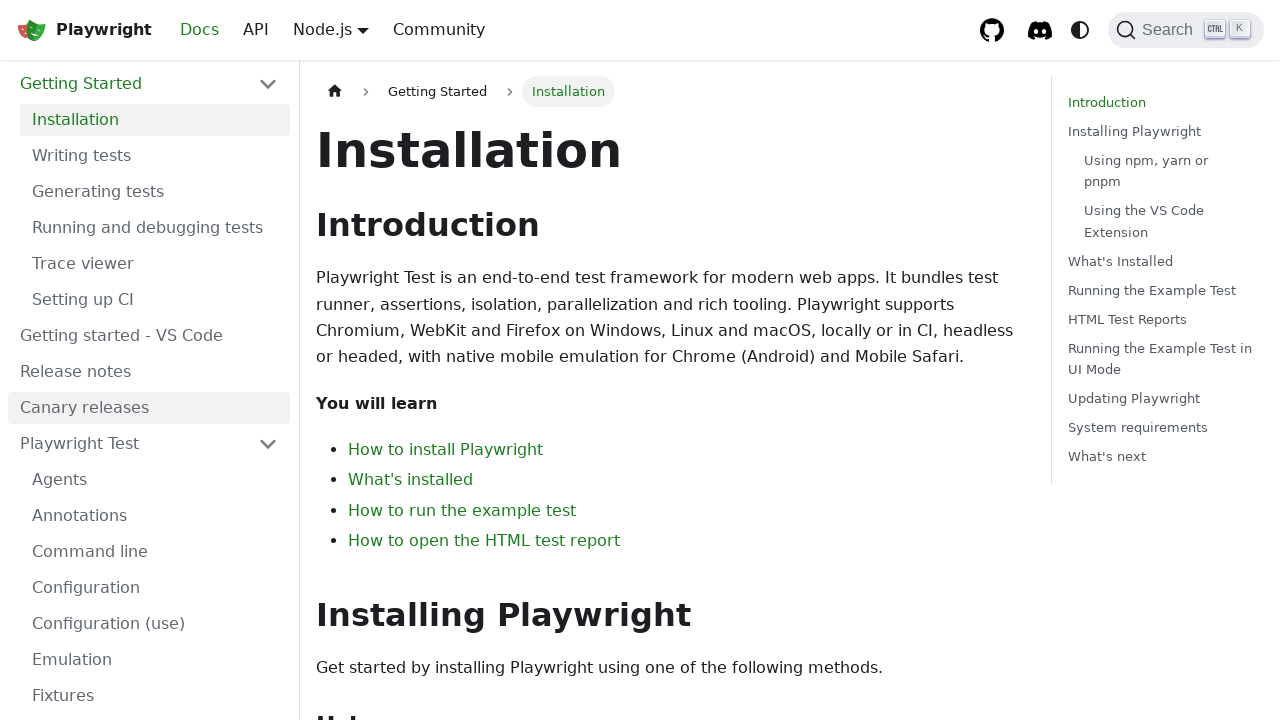

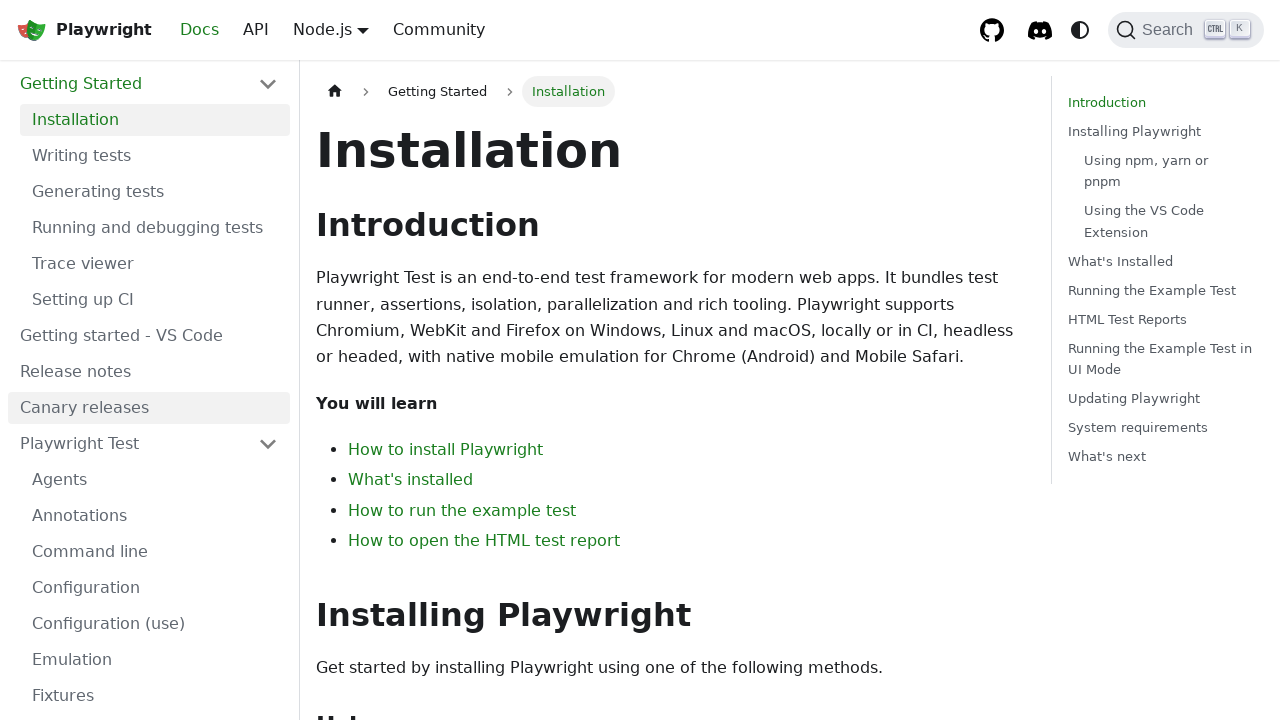